Navigates to Rahul Shetty Academy website and verifies the page loads by checking the URL and title are accessible.

Starting URL: https://rahulshettyacademy.com

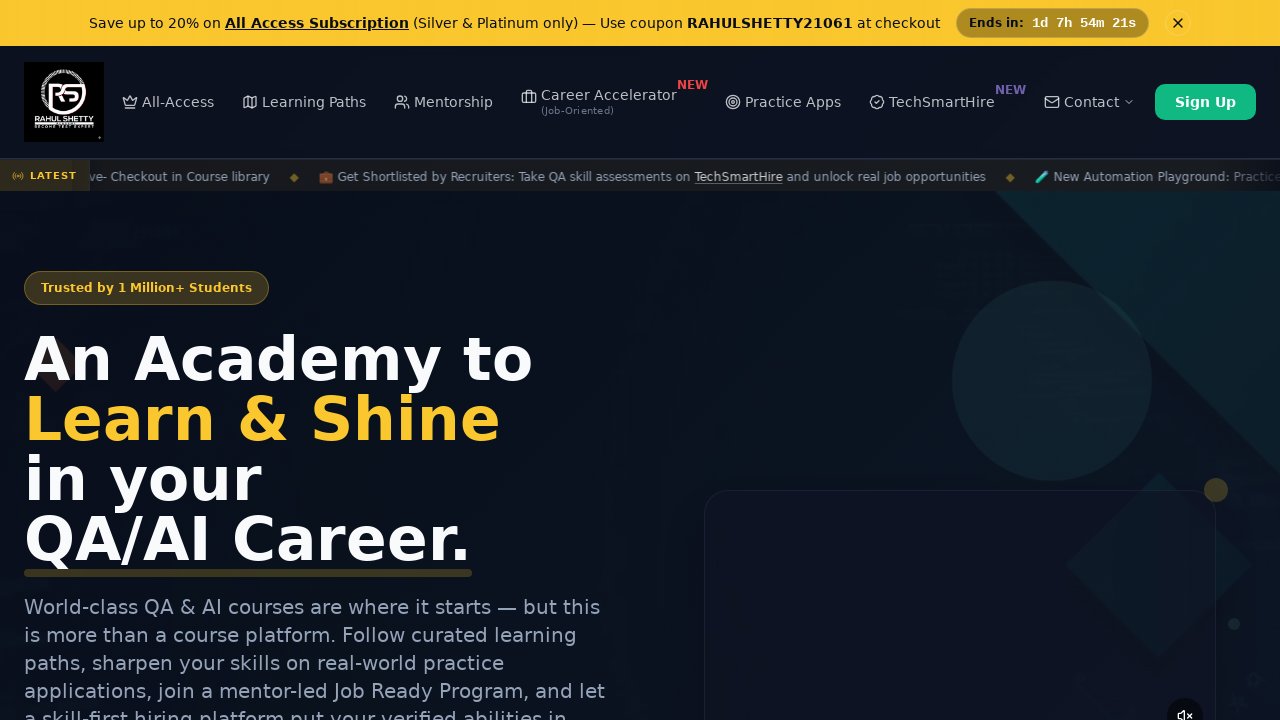

Waited for page DOM content to load
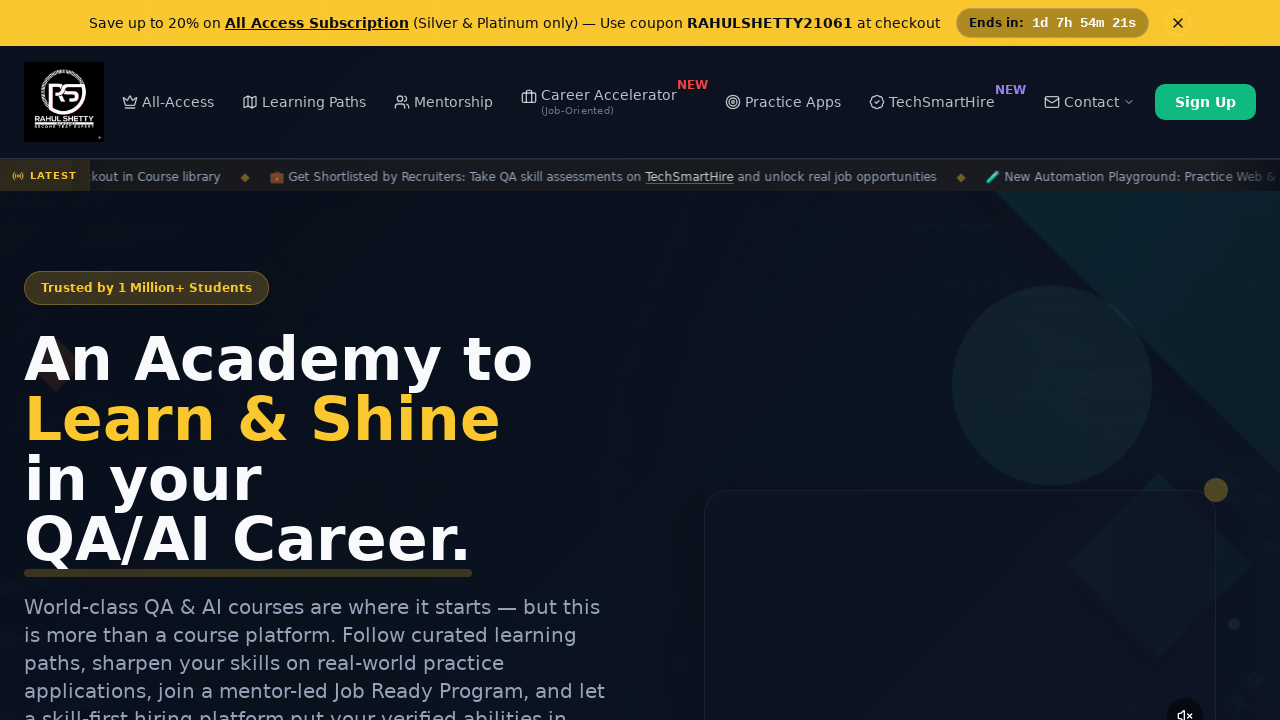

Retrieved current page URL: https://rahulshettyacademy.com/
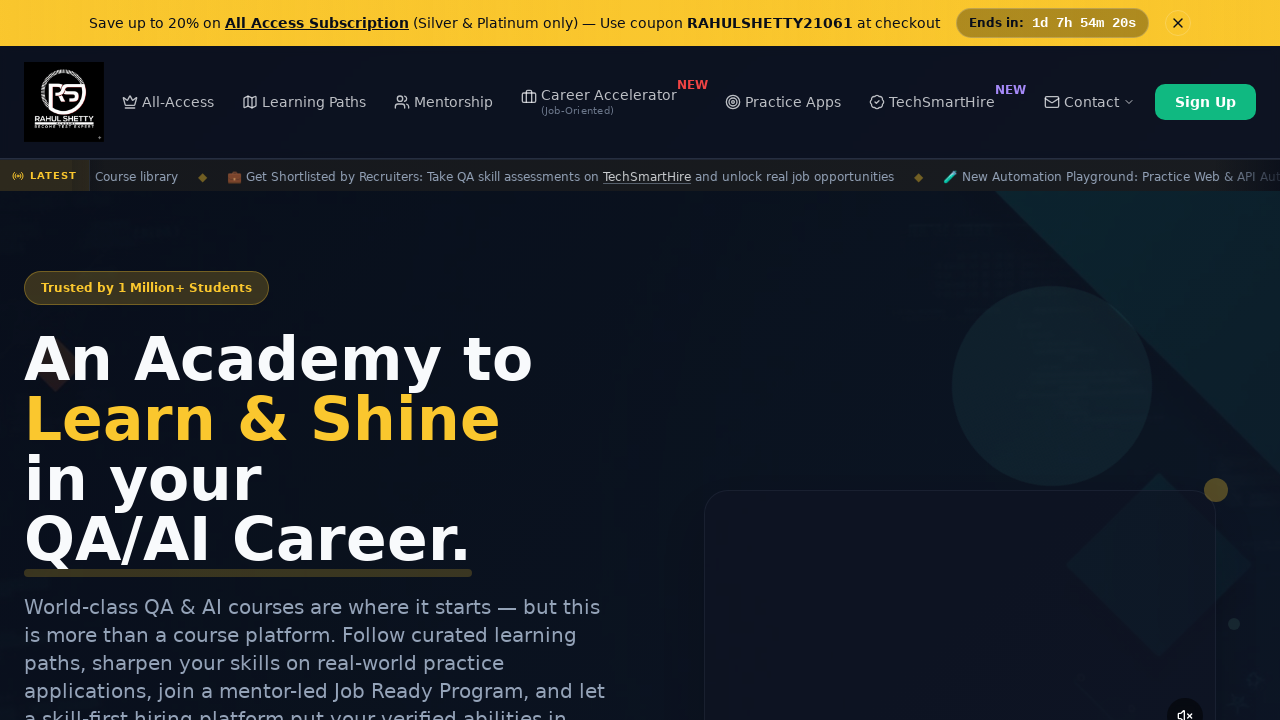

Retrieved page title: Rahul Shetty Academy | QA Automation, Playwright, AI Testing & Online Training
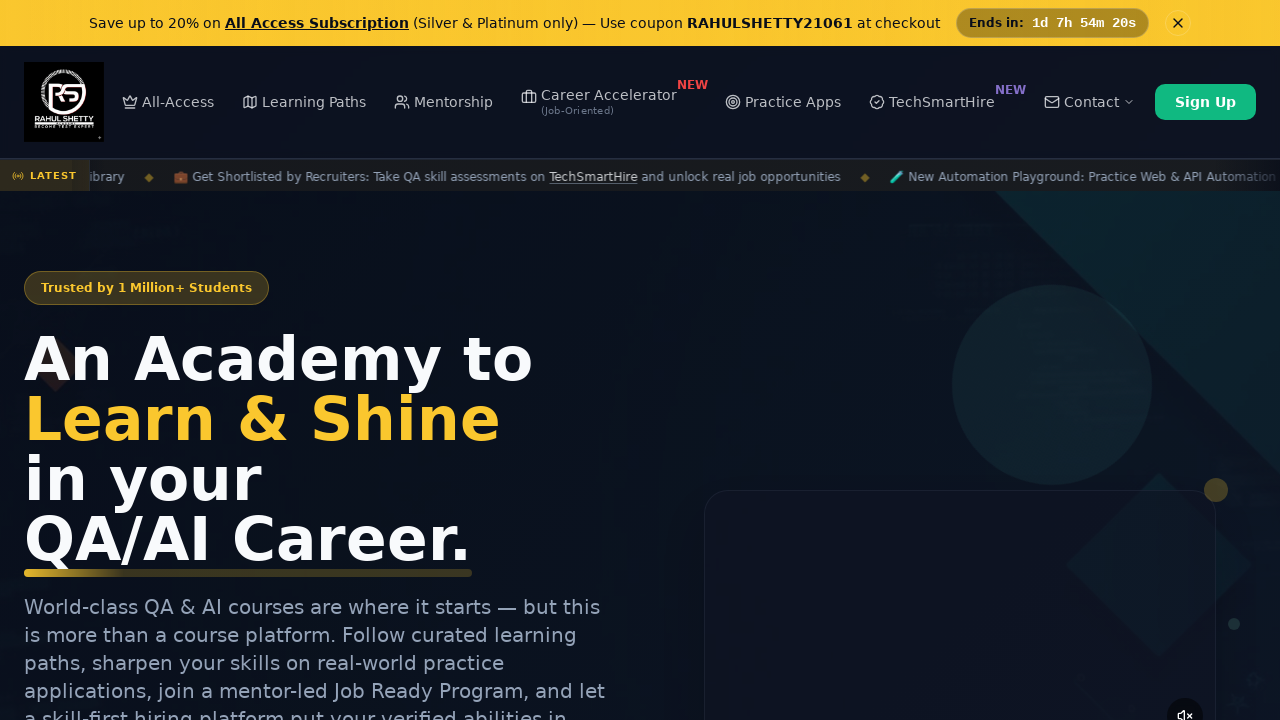

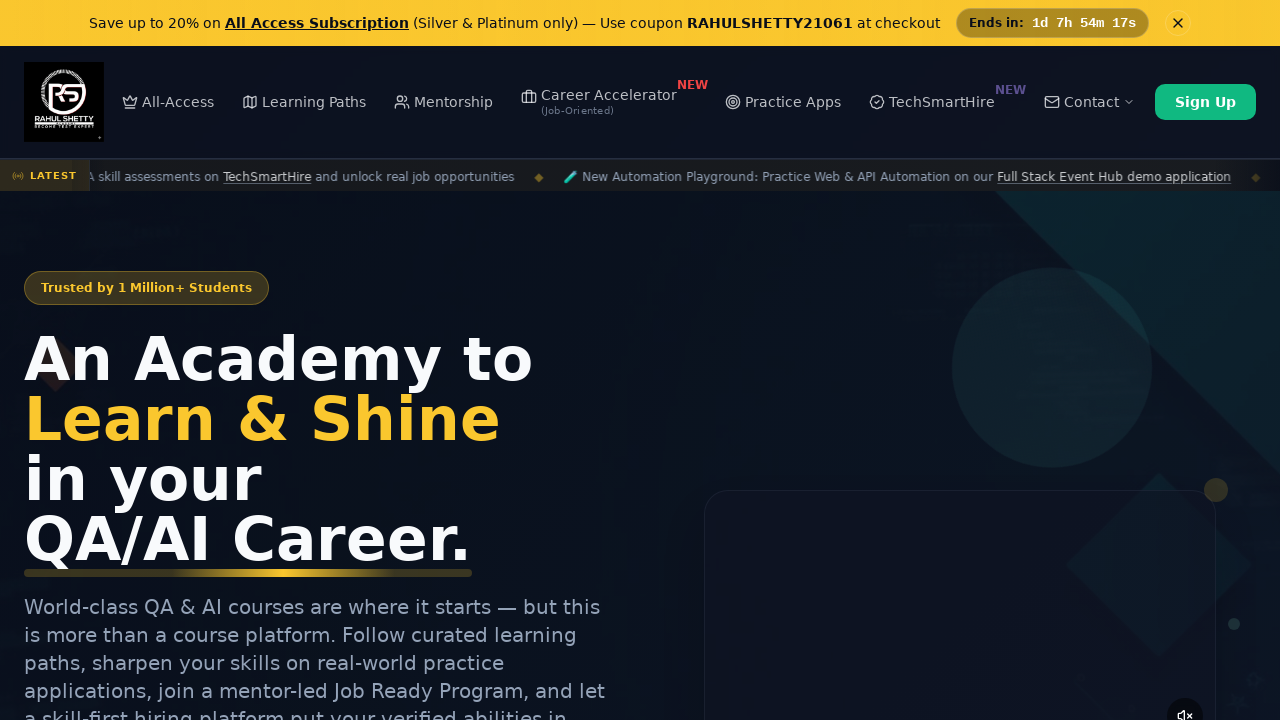